Opens a modal dialog and closes it using the close button

Starting URL: https://formy-project.herokuapp.com/modal

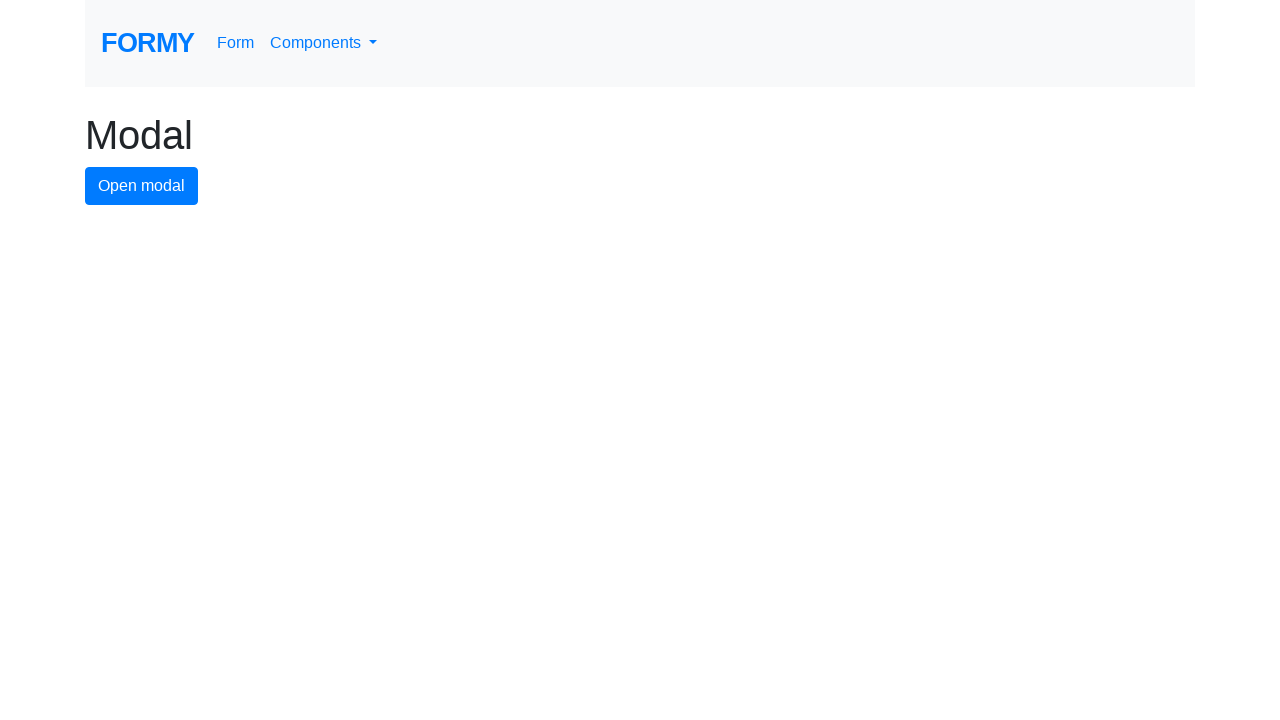

Clicked modal button to open dialog at (142, 186) on #modal-button
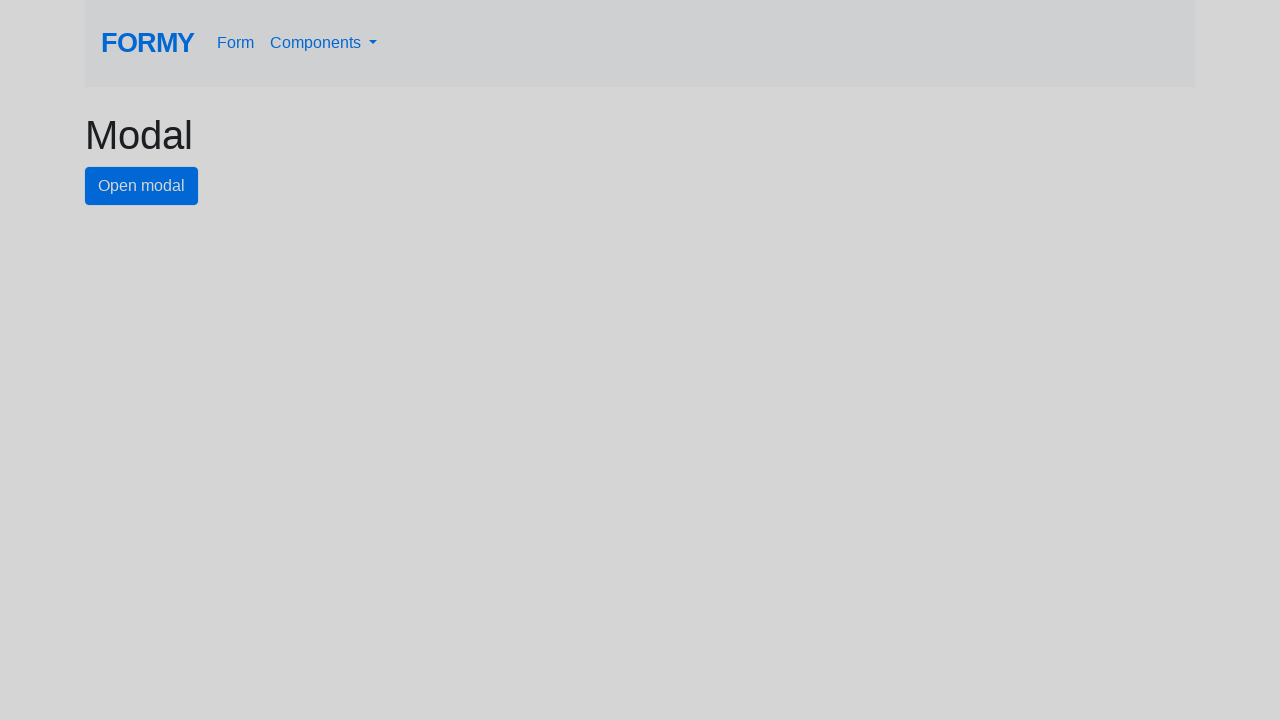

Modal dialog appeared and close button is visible
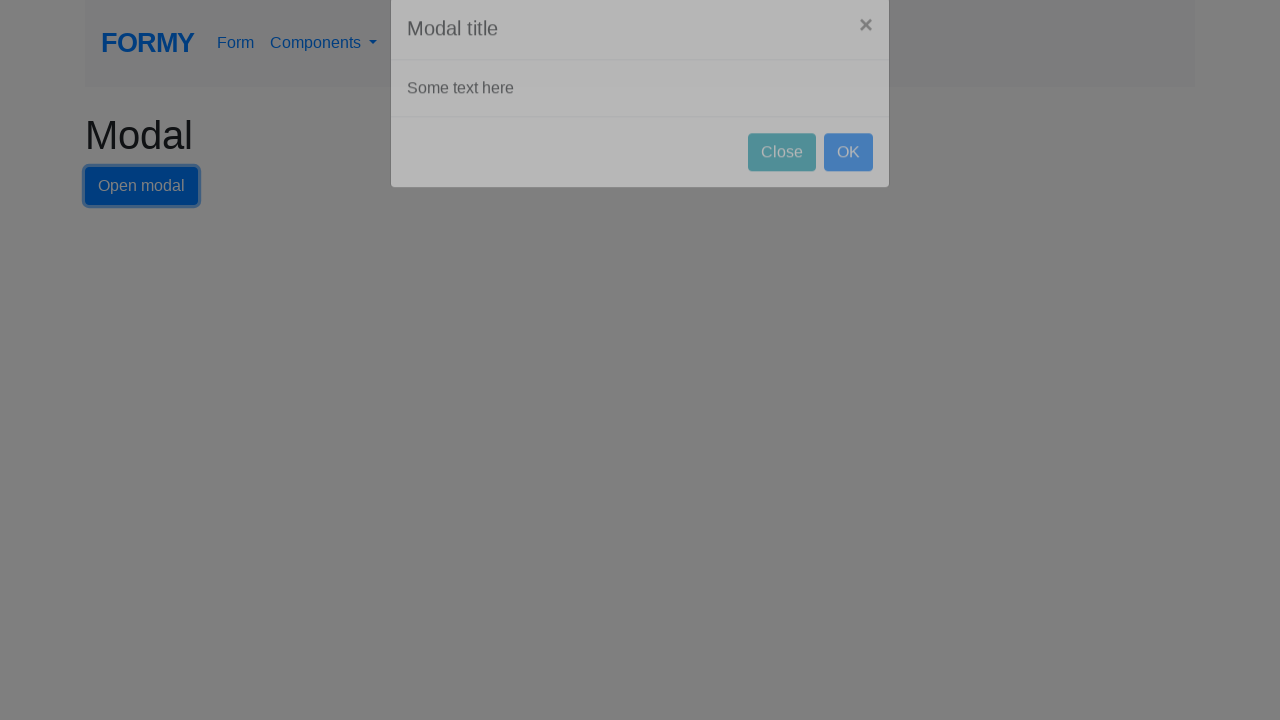

Clicked close button to dismiss modal dialog at (782, 184) on #close-button
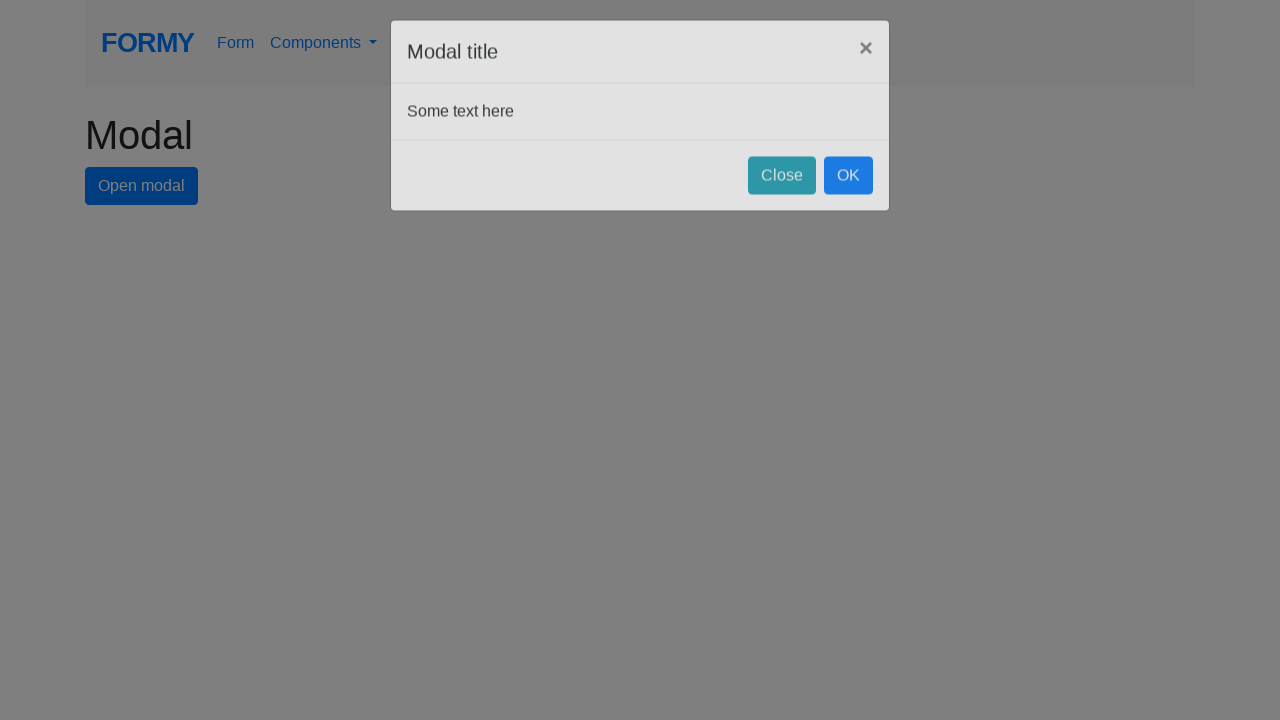

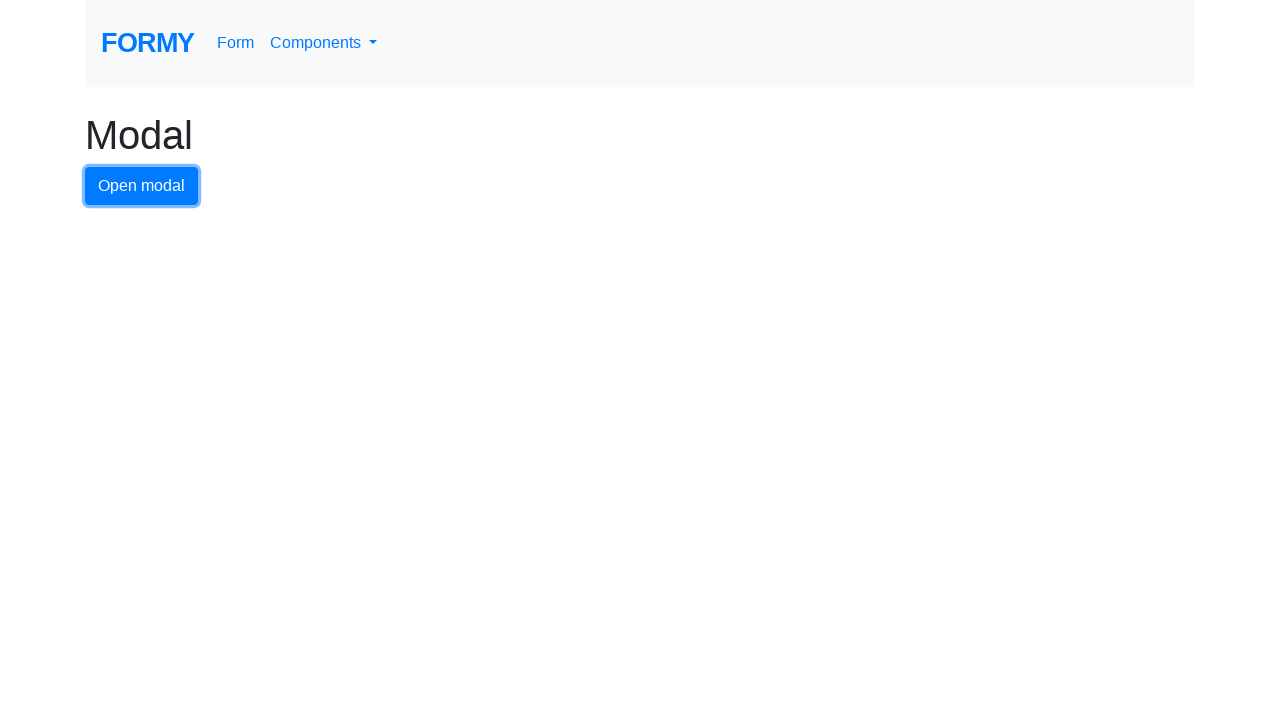